Navigates to the TaxBlock sign-up page and verifies the page loads successfully

Starting URL: https://taxblockuat.in/sign-up

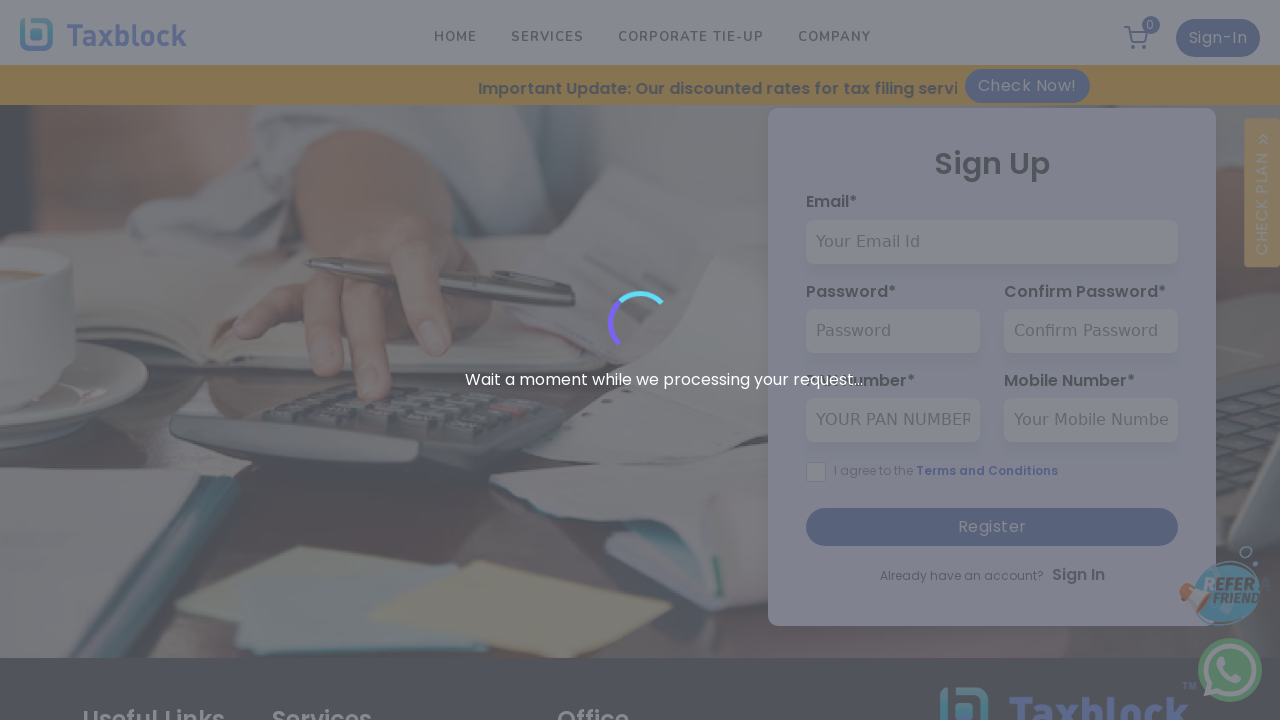

Navigated to TaxBlock sign-up page
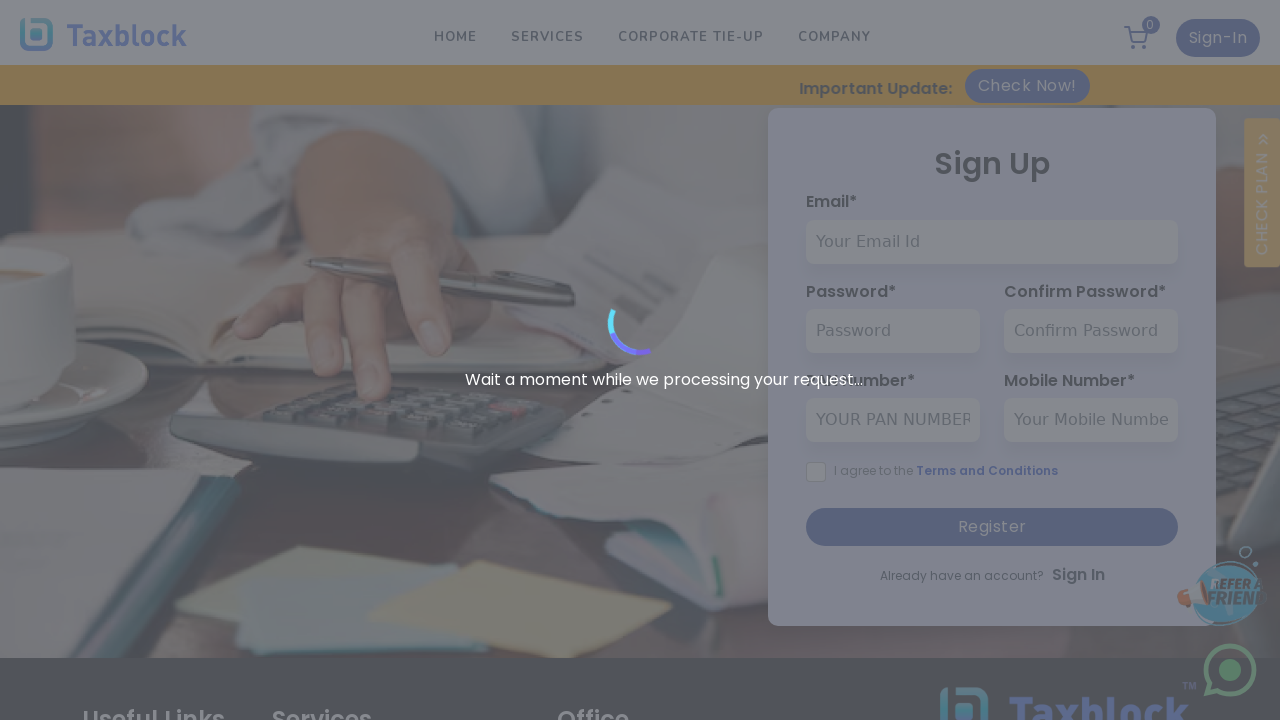

Page DOM content loaded
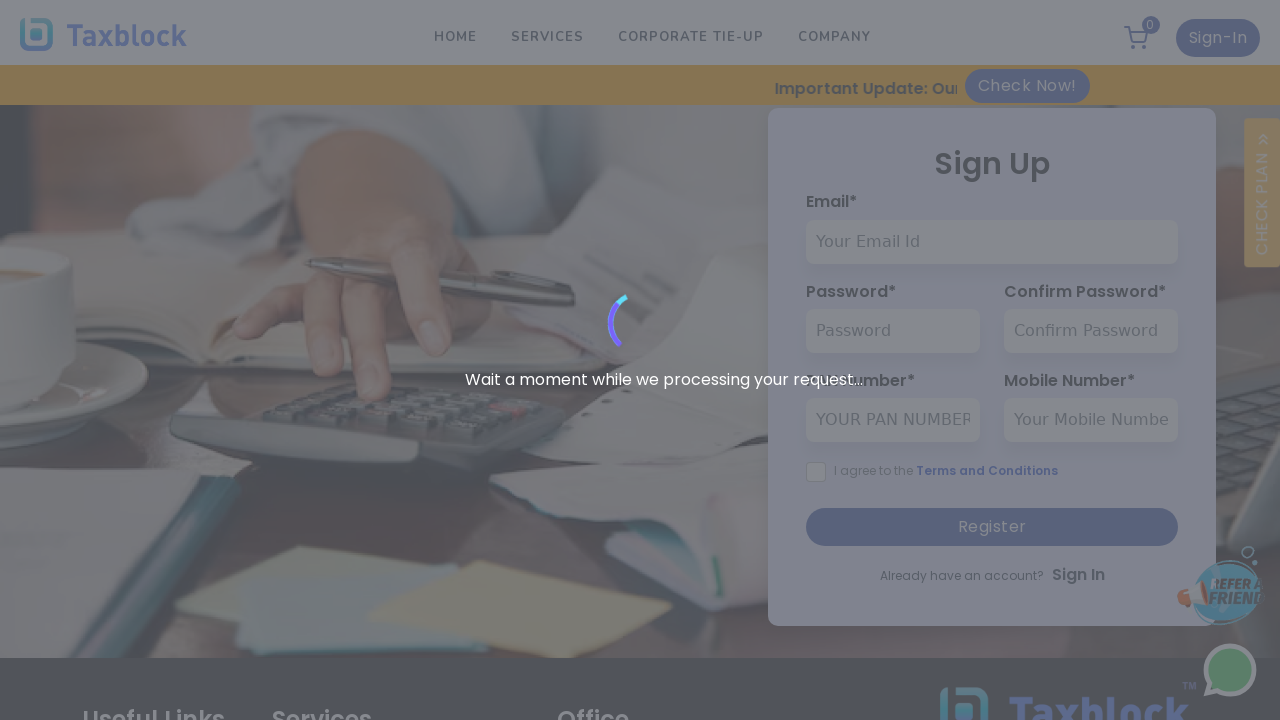

Verified page URL is correct
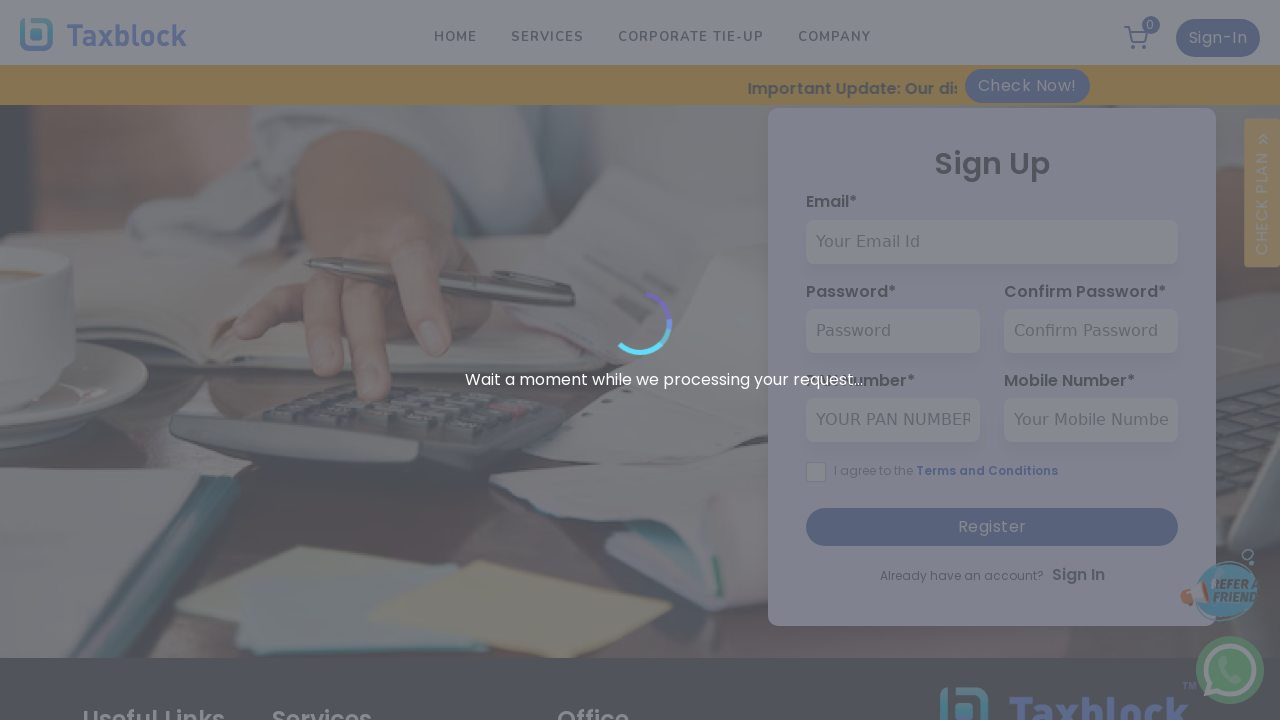

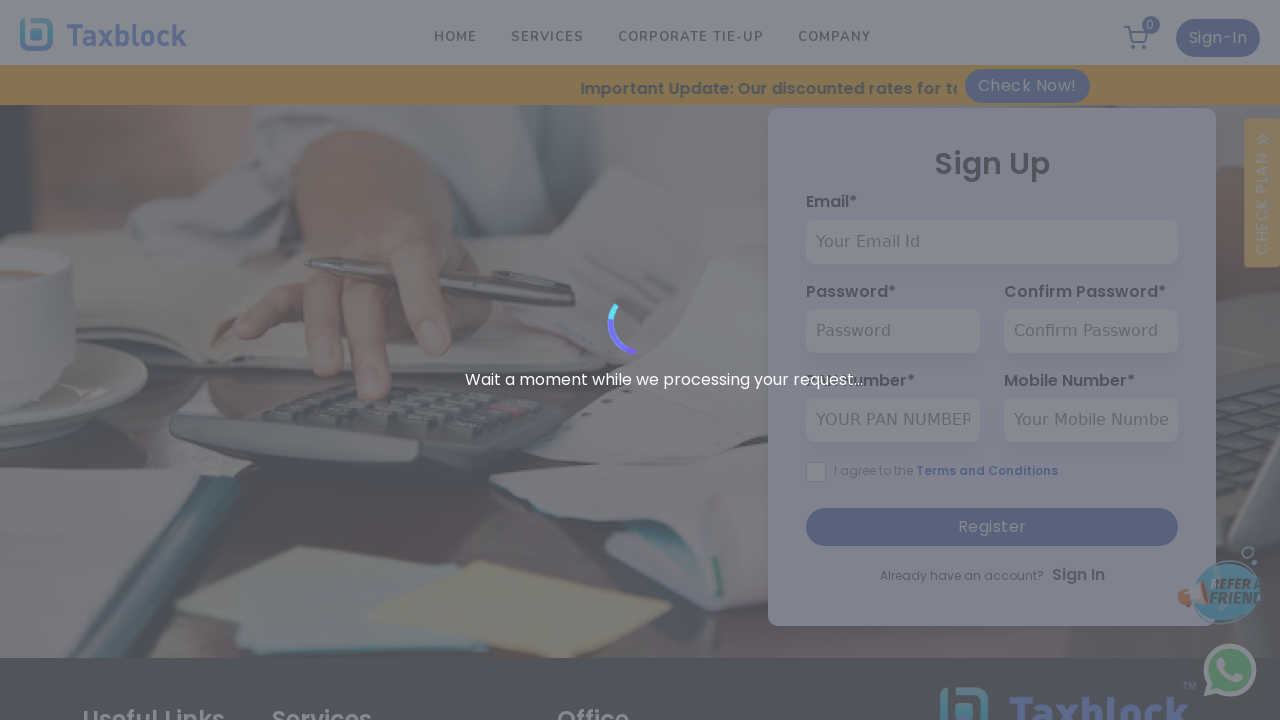